Tests various JavaScript interactions on a practice blog including alerts, confirm dialogs, prompt dialogs, double-click, drag-and-drop, and right-click actions

Starting URL: https://testautomationpractice.blogspot.com/

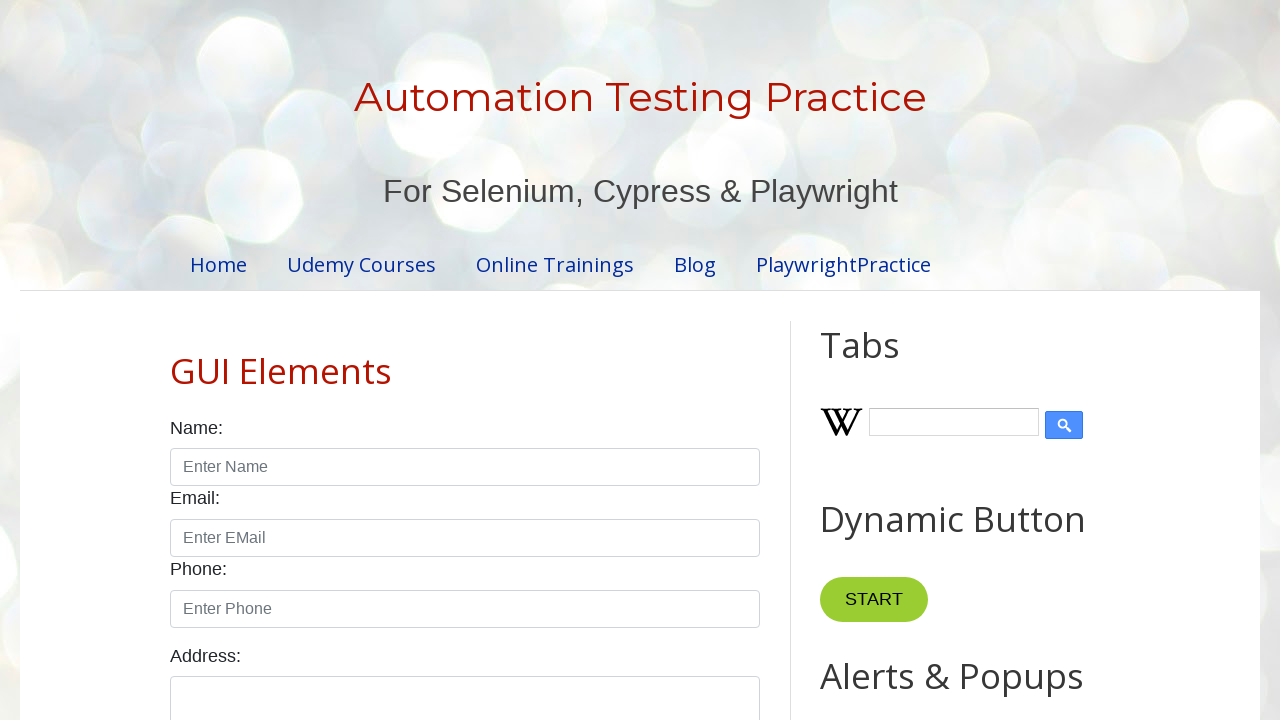

Clicked button to trigger simple alert at (888, 361) on xpath=//button[@onclick='myFunctionAlert()']
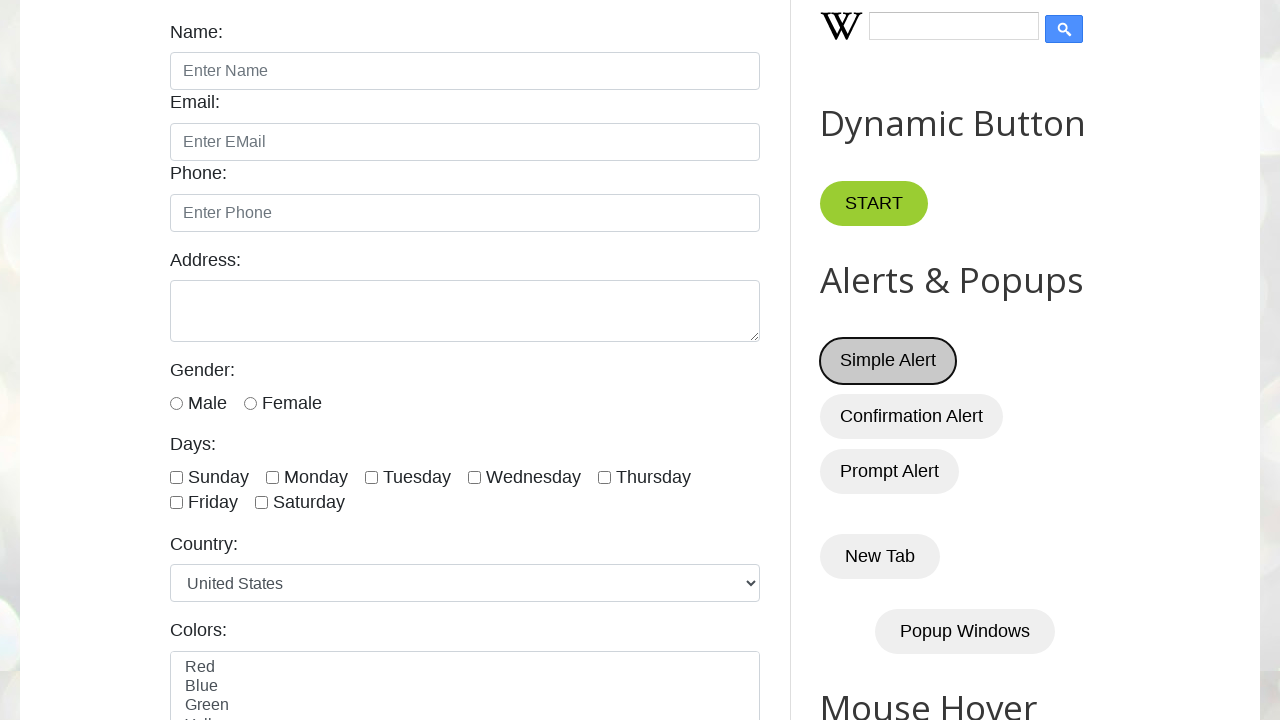

Accepted simple alert dialog
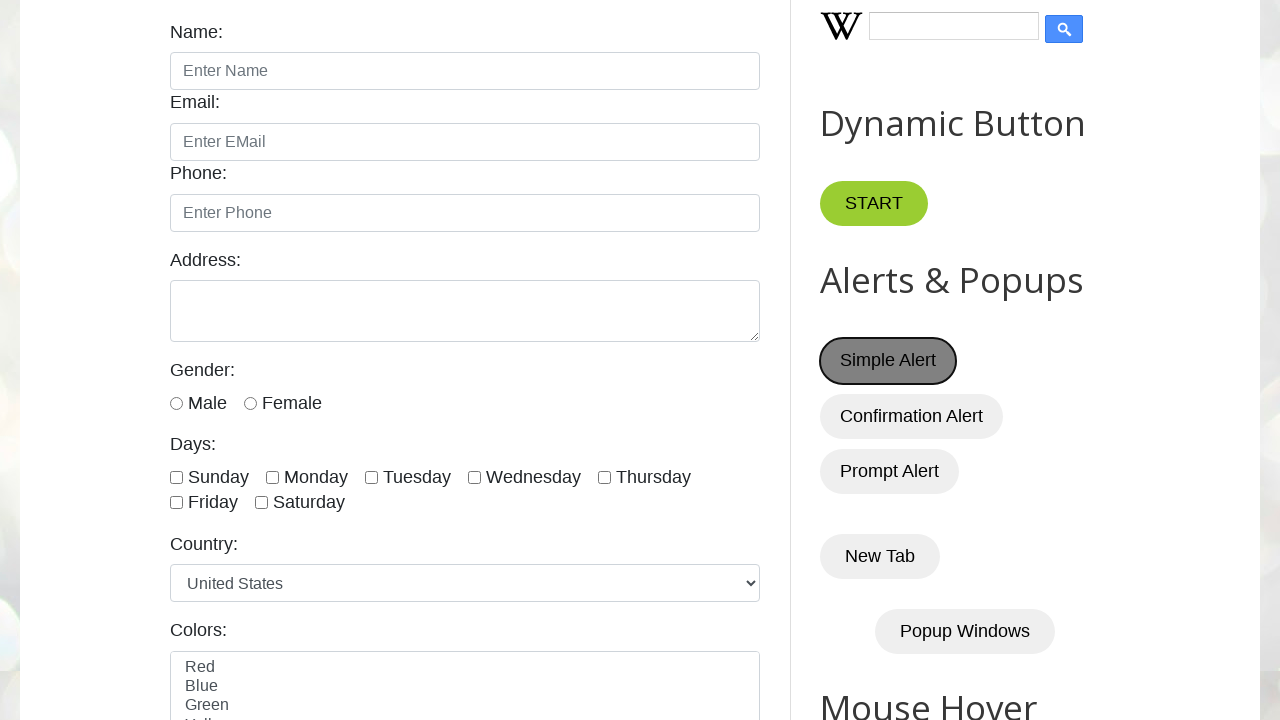

Clicked button to trigger confirm dialog at (912, 416) on xpath=//button[@onclick='myFunctionConfirm()']
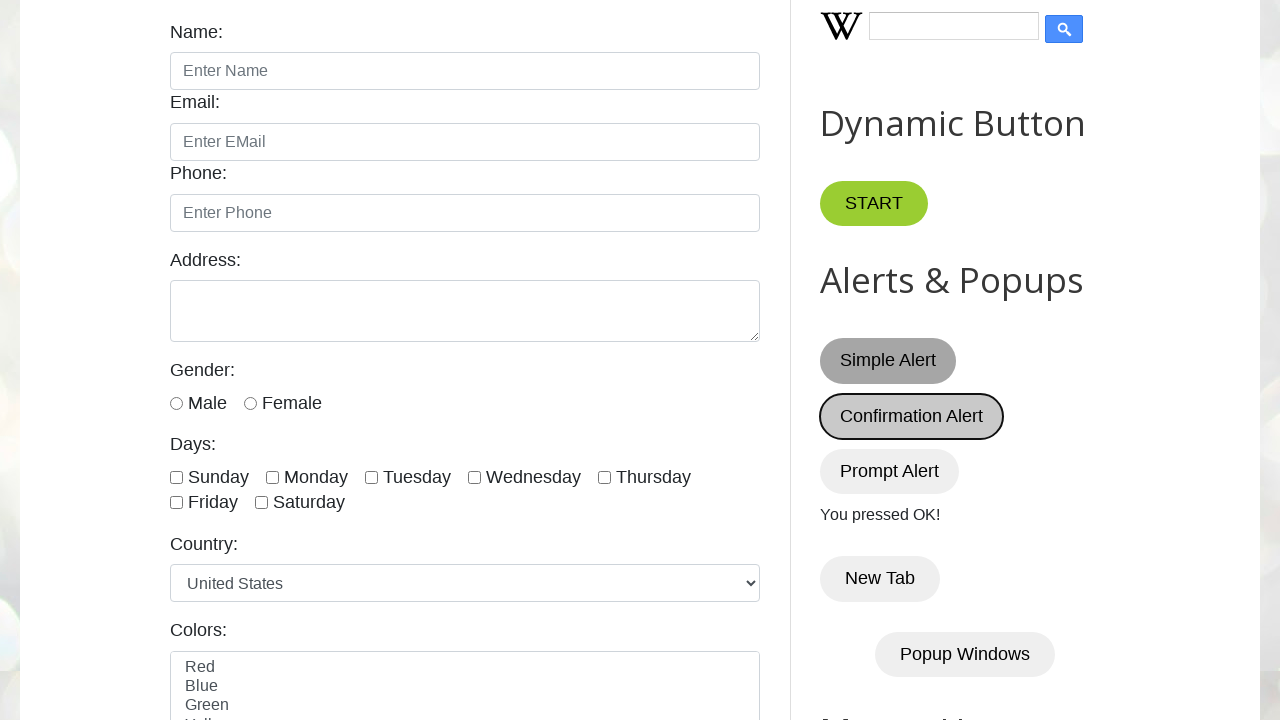

Accepted confirm dialog
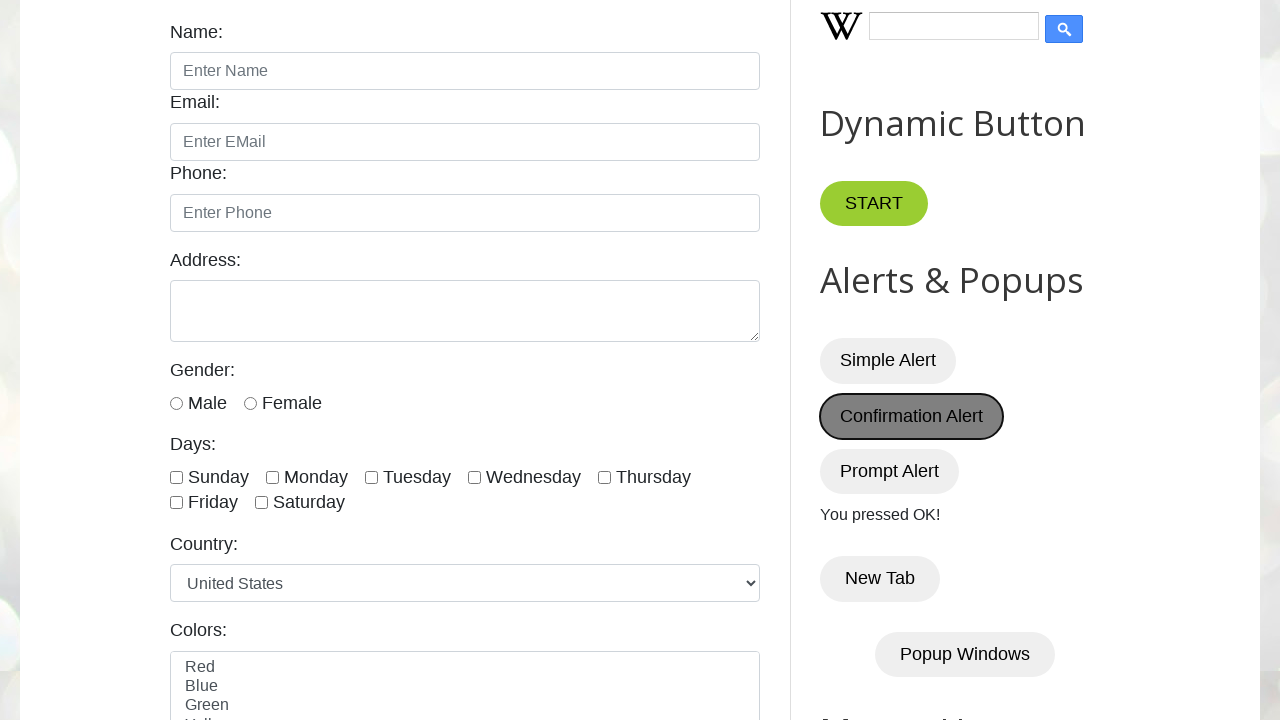

Clicked button to trigger prompt dialog and entered 'harikrishna' at (890, 471) on xpath=//button[@onclick='myFunctionPrompt()']
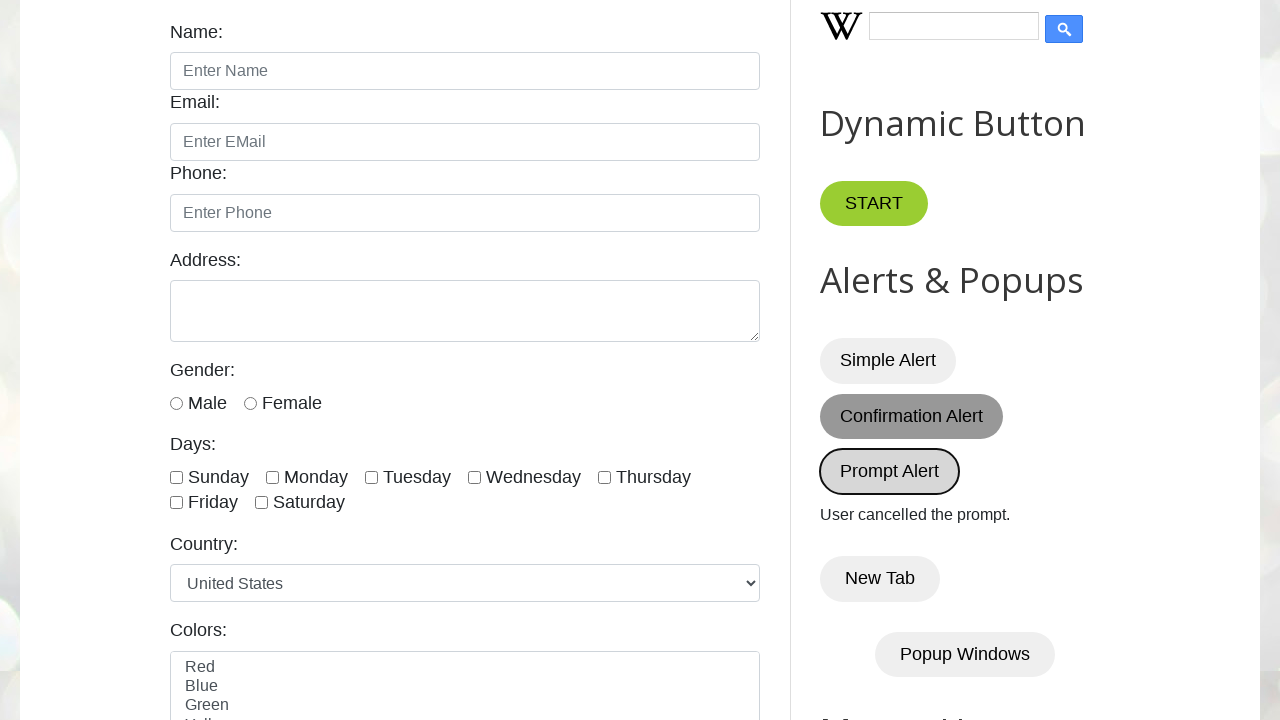

Double-clicked button element at (885, 361) on xpath=//button[@ondblclick='myFunction1()']
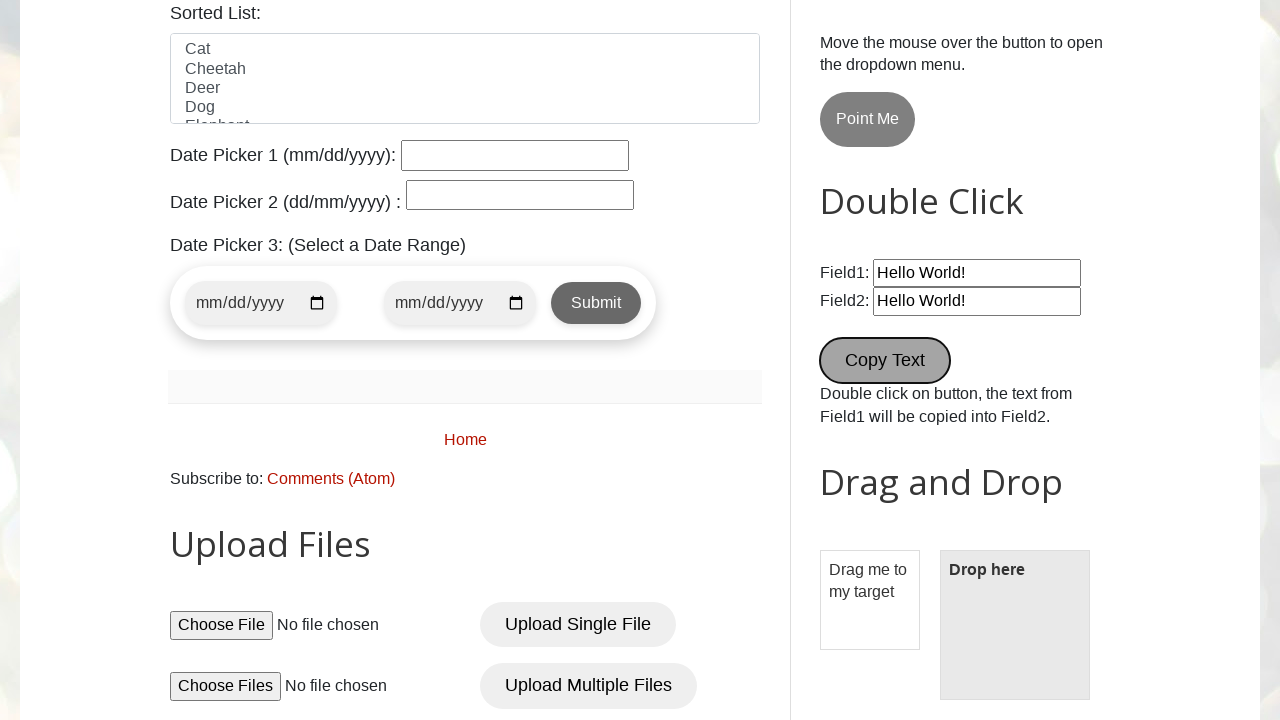

Dragged draggable element to droppable destination at (1015, 625)
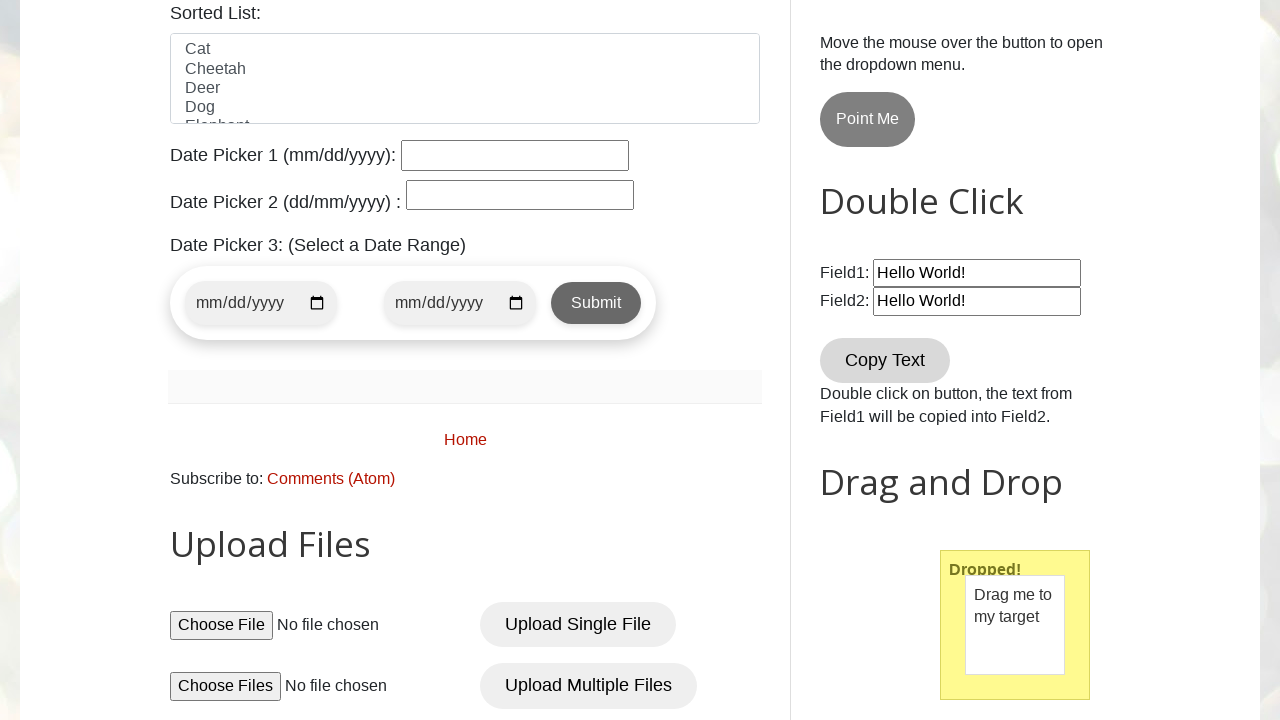

Right-clicked on name field to open context menu at (465, 360) on #name
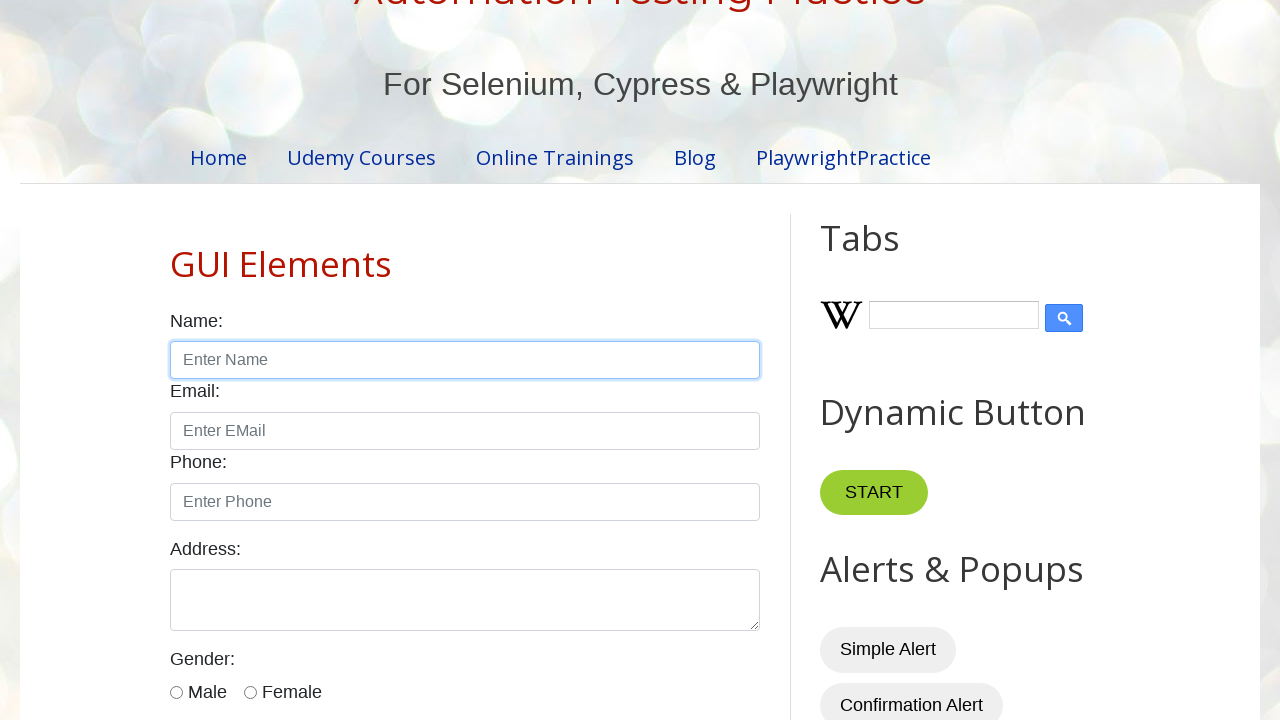

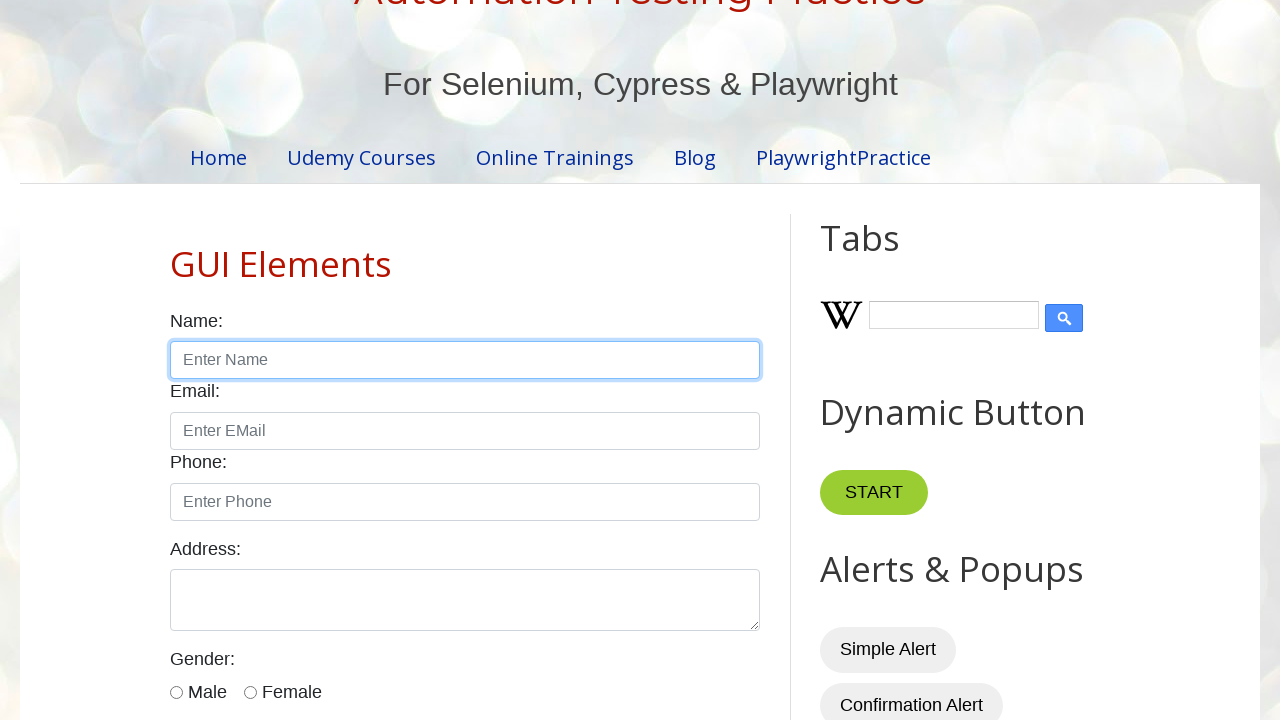